Tests JavaScript prompt dialog by clicking a button that triggers a prompt, entering a name into the prompt, accepting it, and verifying the entered name appears in the result message.

Starting URL: https://the-internet.herokuapp.com/javascript_alerts

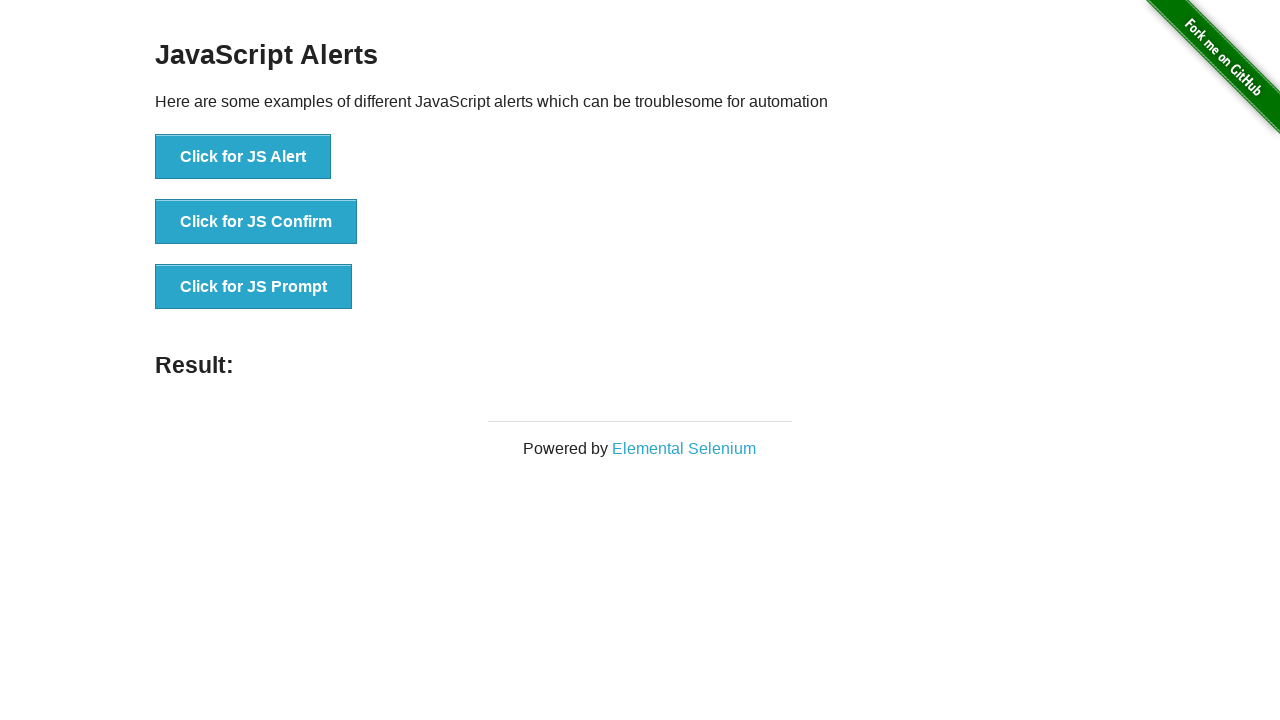

Set up dialog handler to accept prompt with name 'Maria Santos'
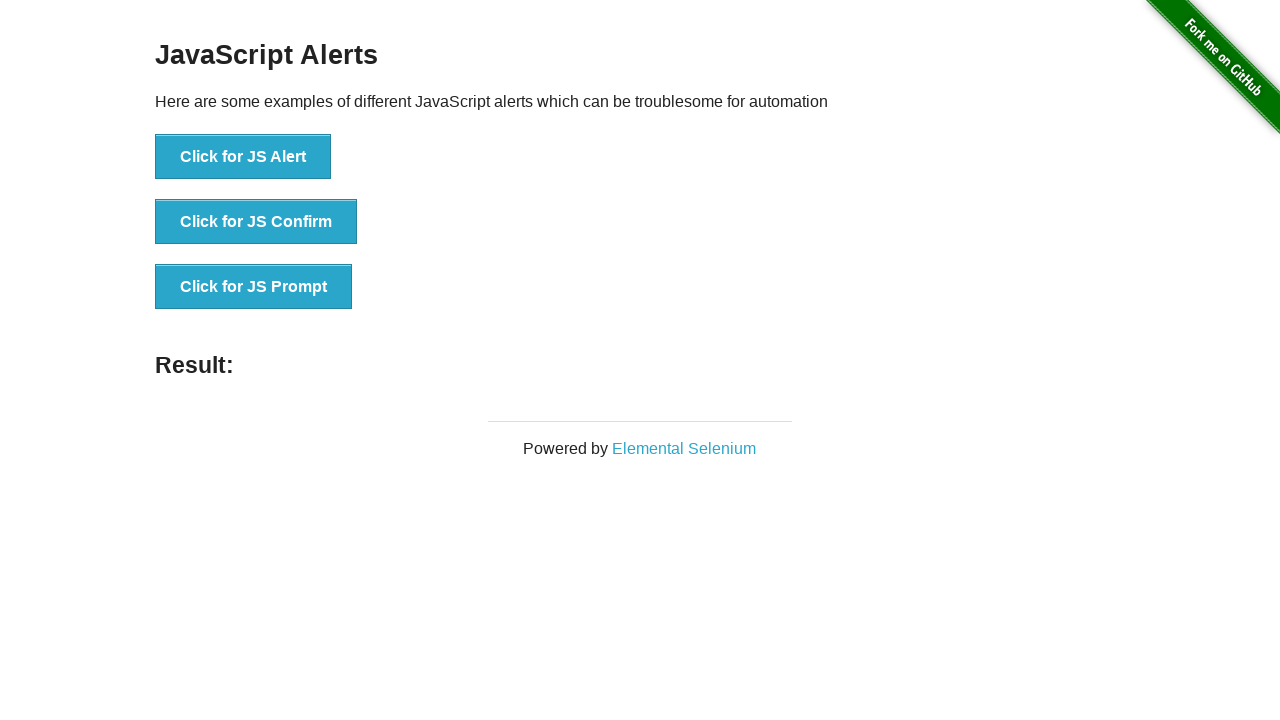

Clicked the 'Click for JS Prompt' button to trigger prompt dialog at (254, 287) on xpath=//button[text()='Click for JS Prompt']
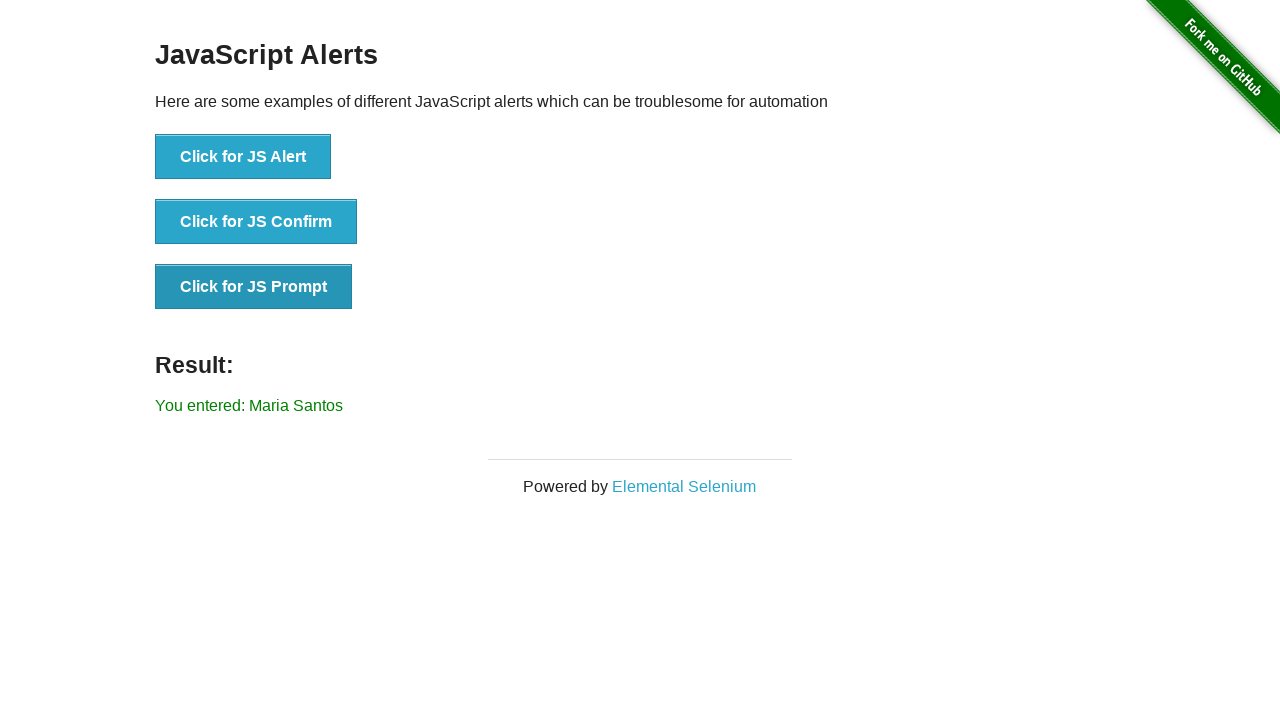

Result message element loaded
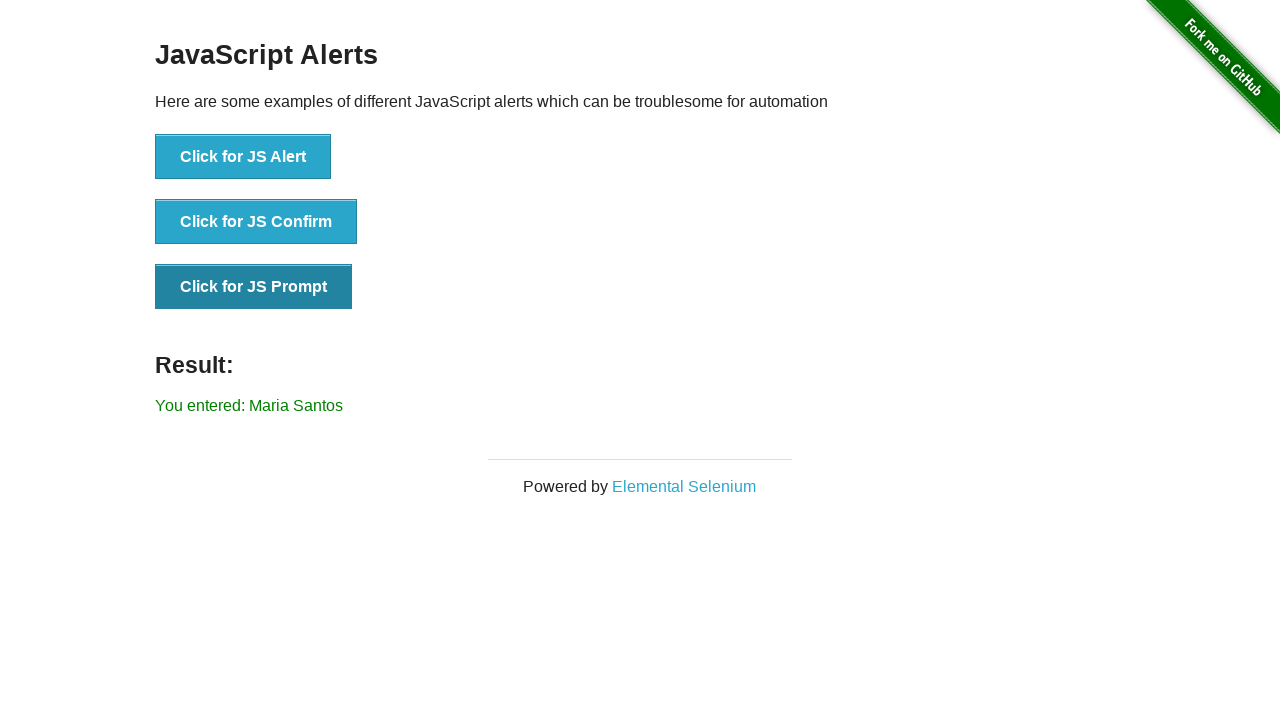

Retrieved result message text
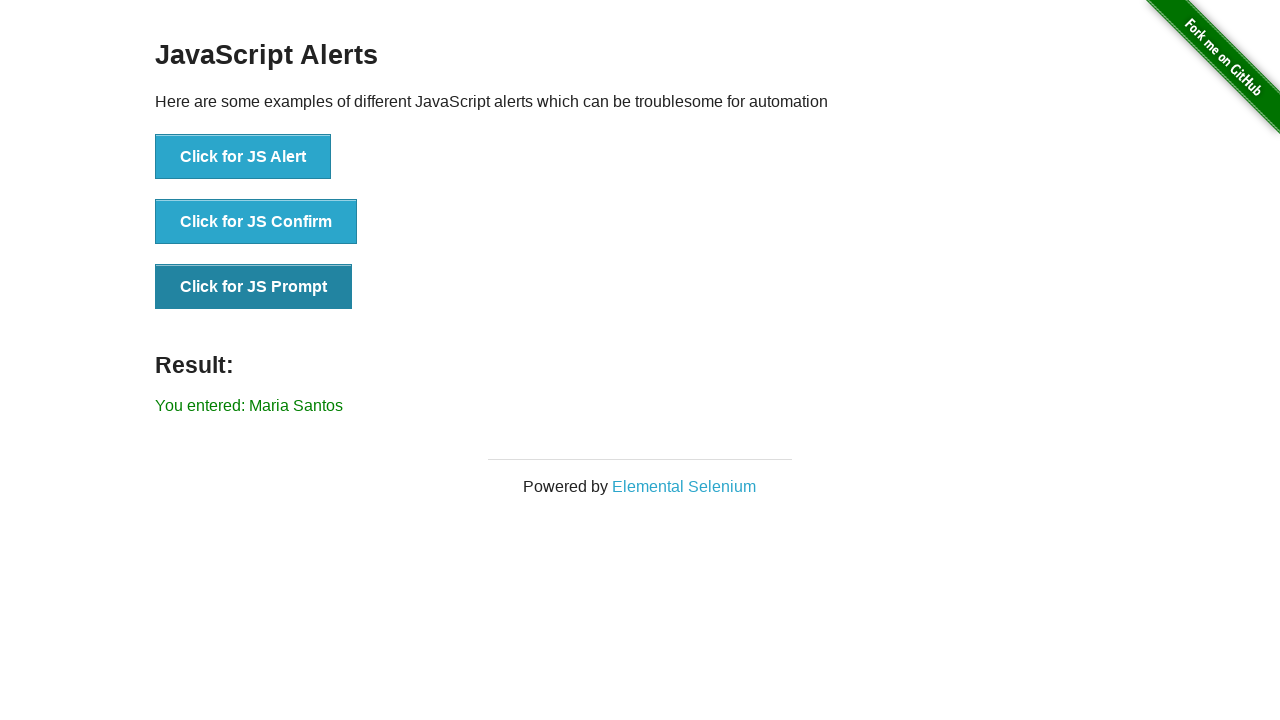

Verified result message contains entered name 'Maria Santos'
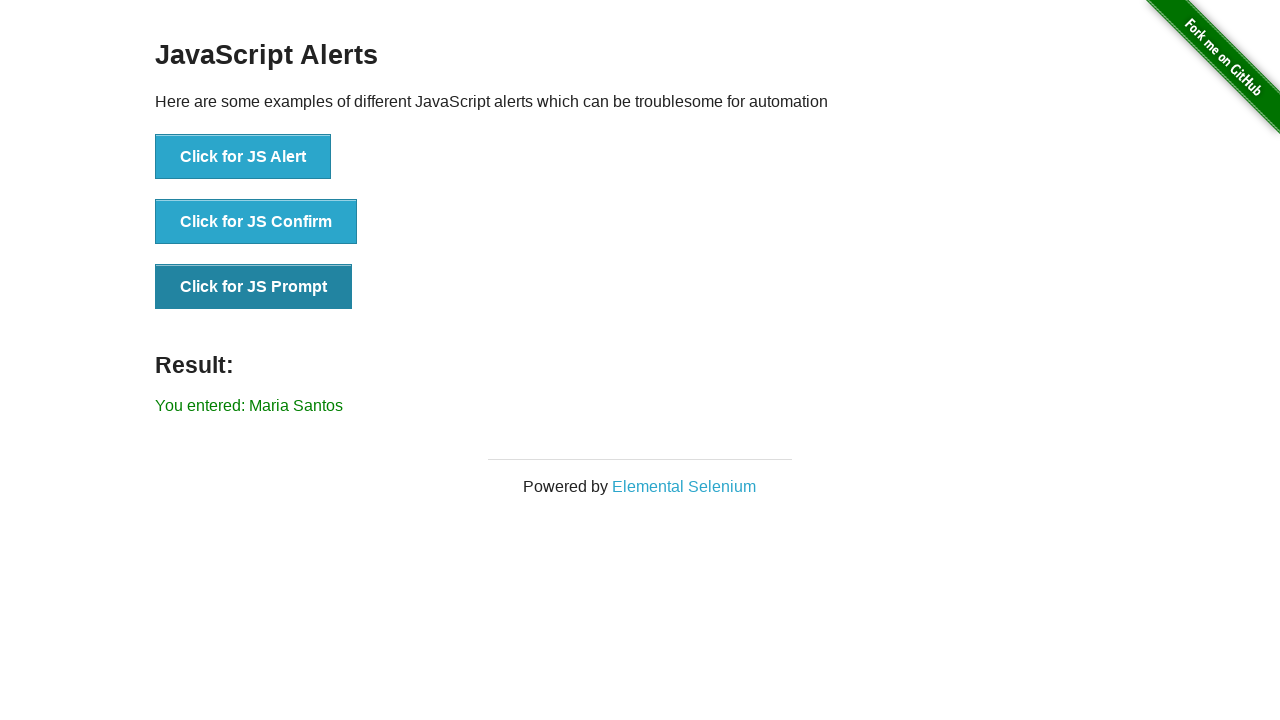

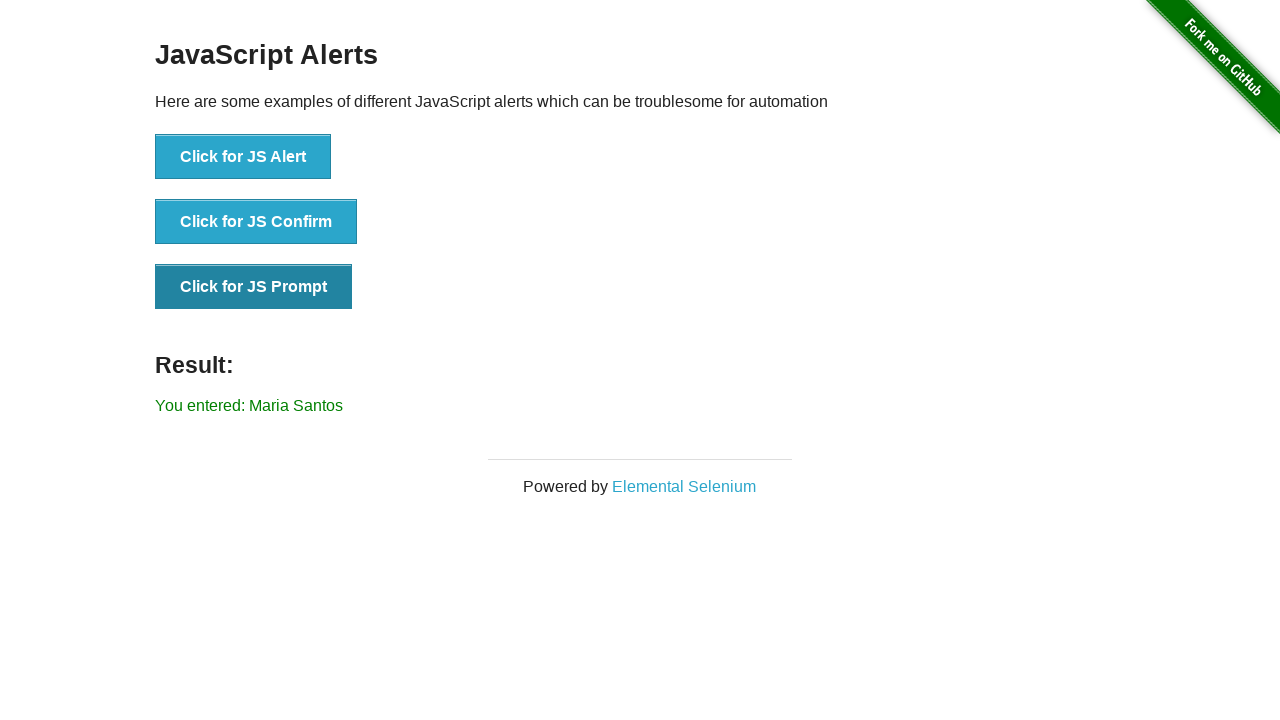